Tests that other controls are hidden when editing a todo item.

Starting URL: https://demo.playwright.dev/todomvc

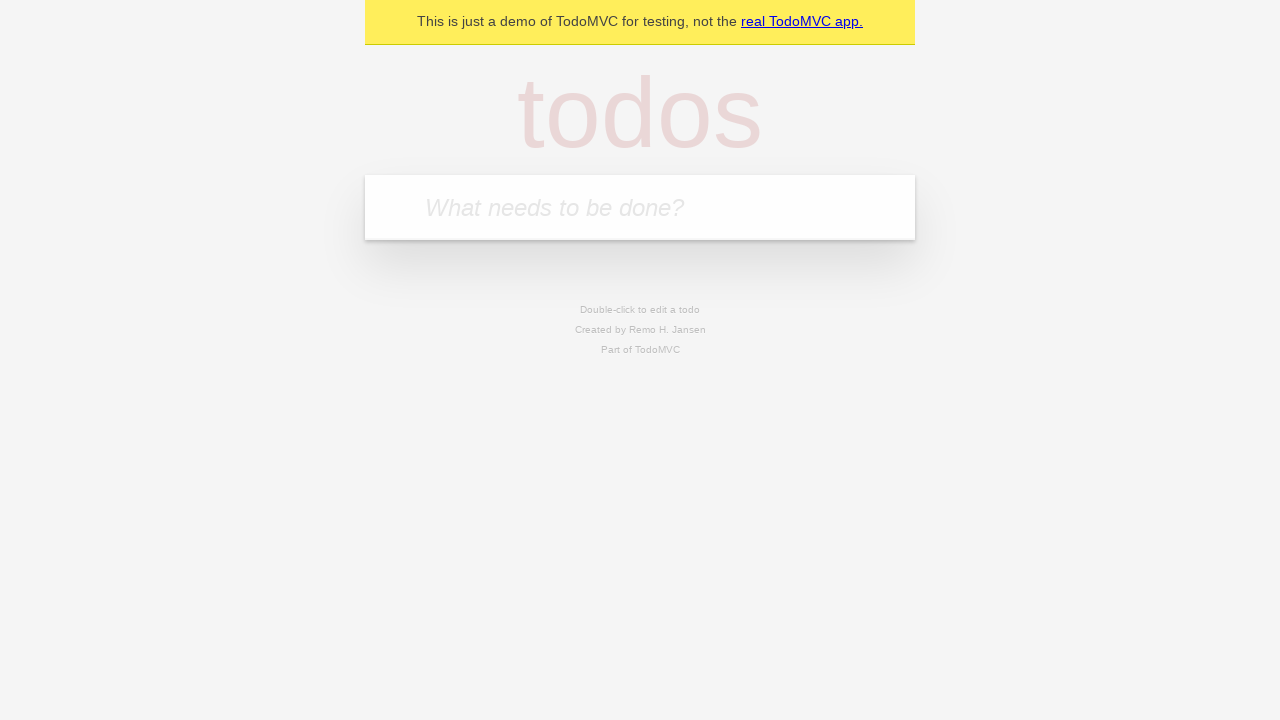

Filled input field with first todo 'buy some cheese' on internal:attr=[placeholder="What needs to be done?"i]
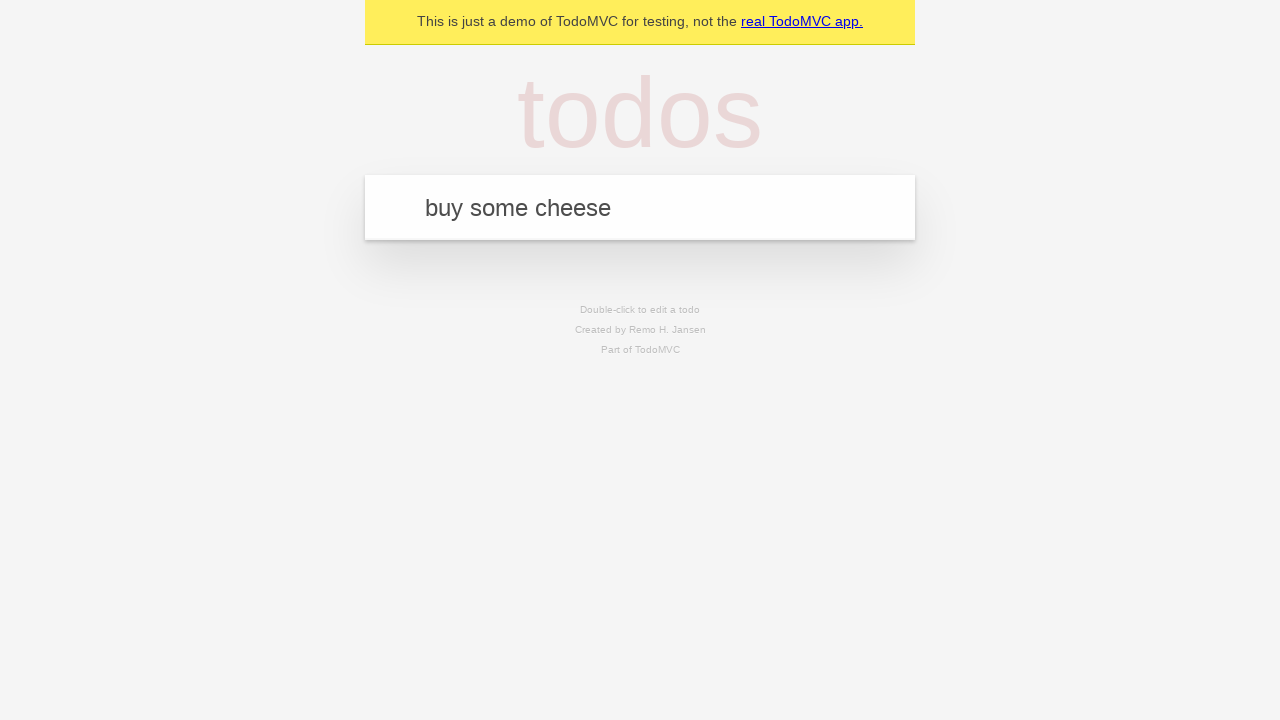

Pressed Enter to add first todo on internal:attr=[placeholder="What needs to be done?"i]
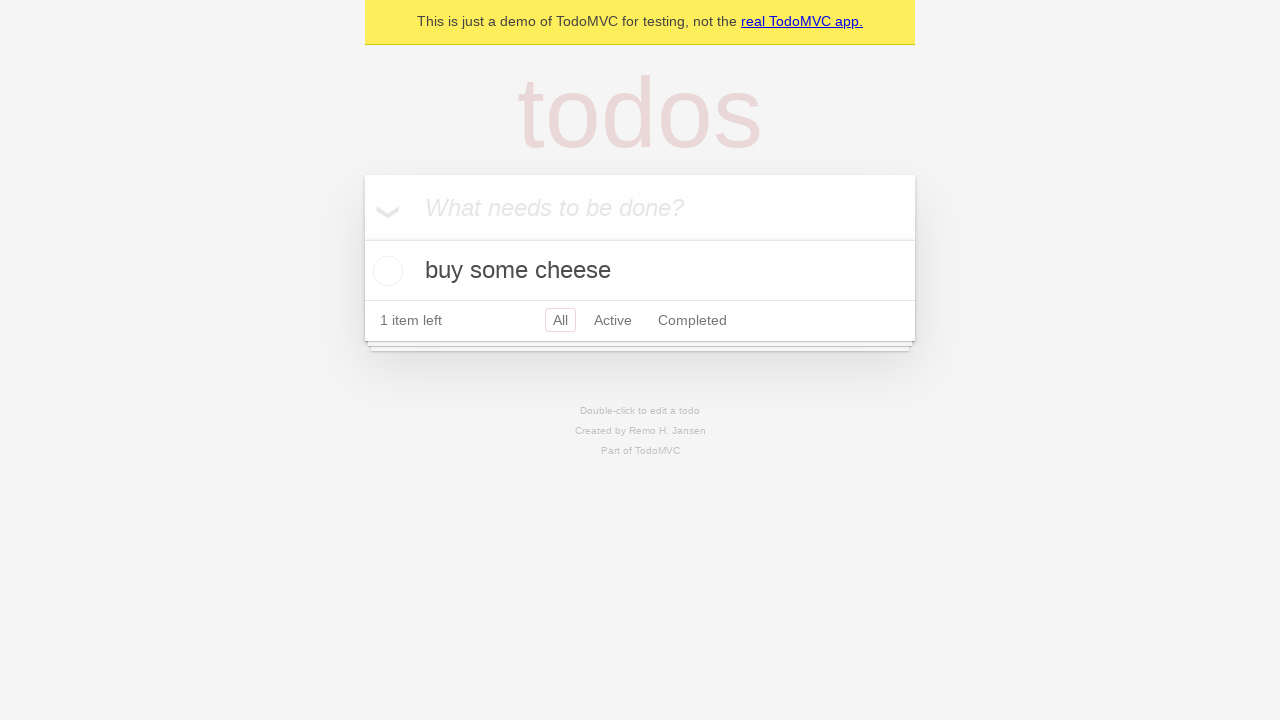

Filled input field with second todo 'feed the cat' on internal:attr=[placeholder="What needs to be done?"i]
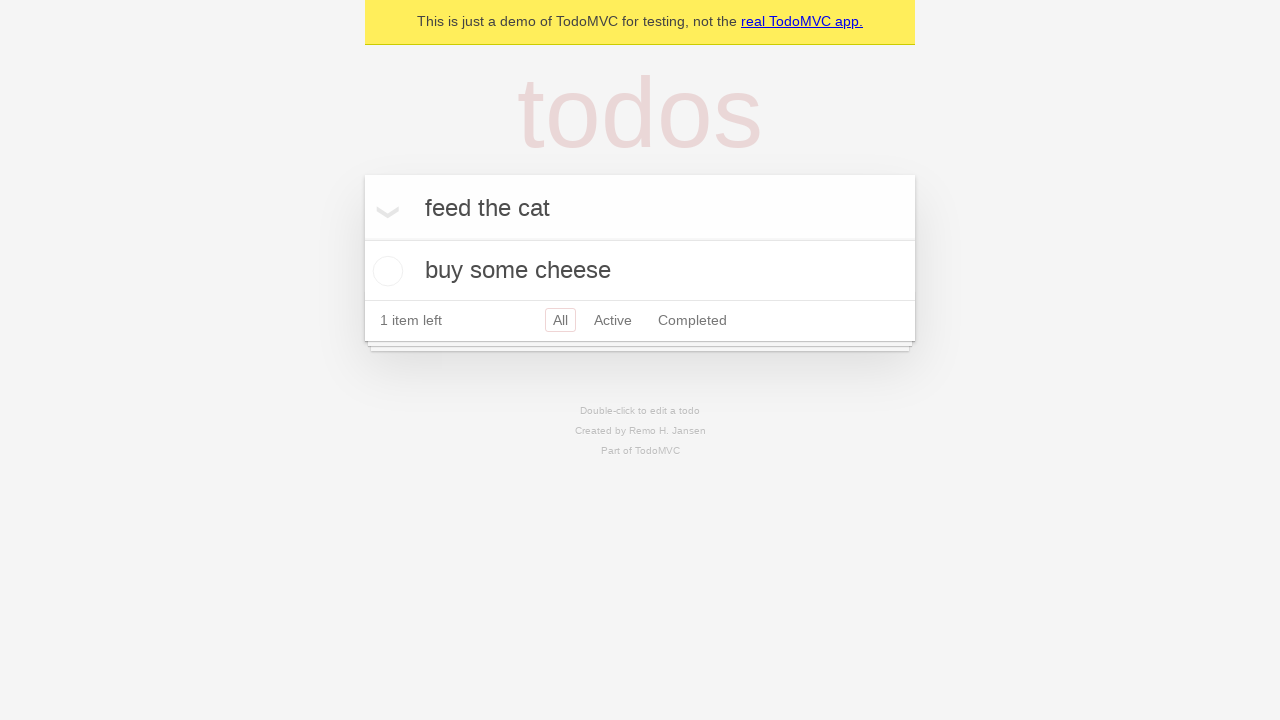

Pressed Enter to add second todo on internal:attr=[placeholder="What needs to be done?"i]
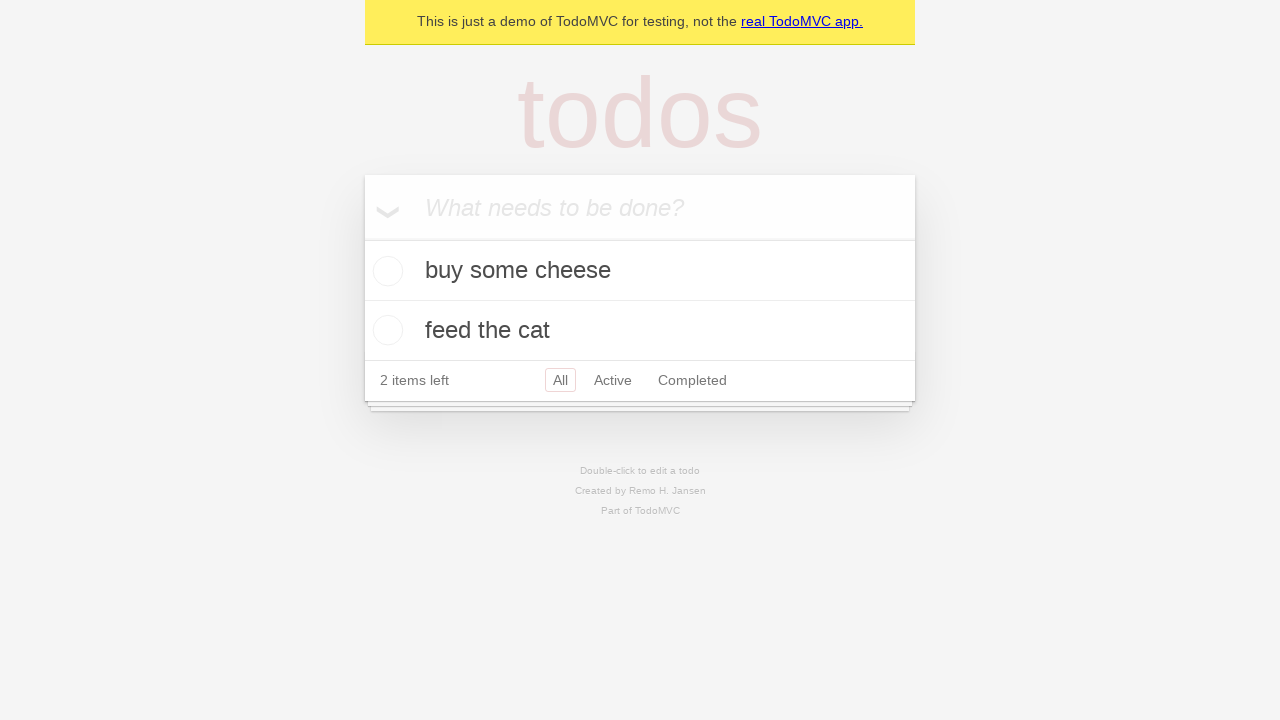

Filled input field with third todo 'book a doctors appointment' on internal:attr=[placeholder="What needs to be done?"i]
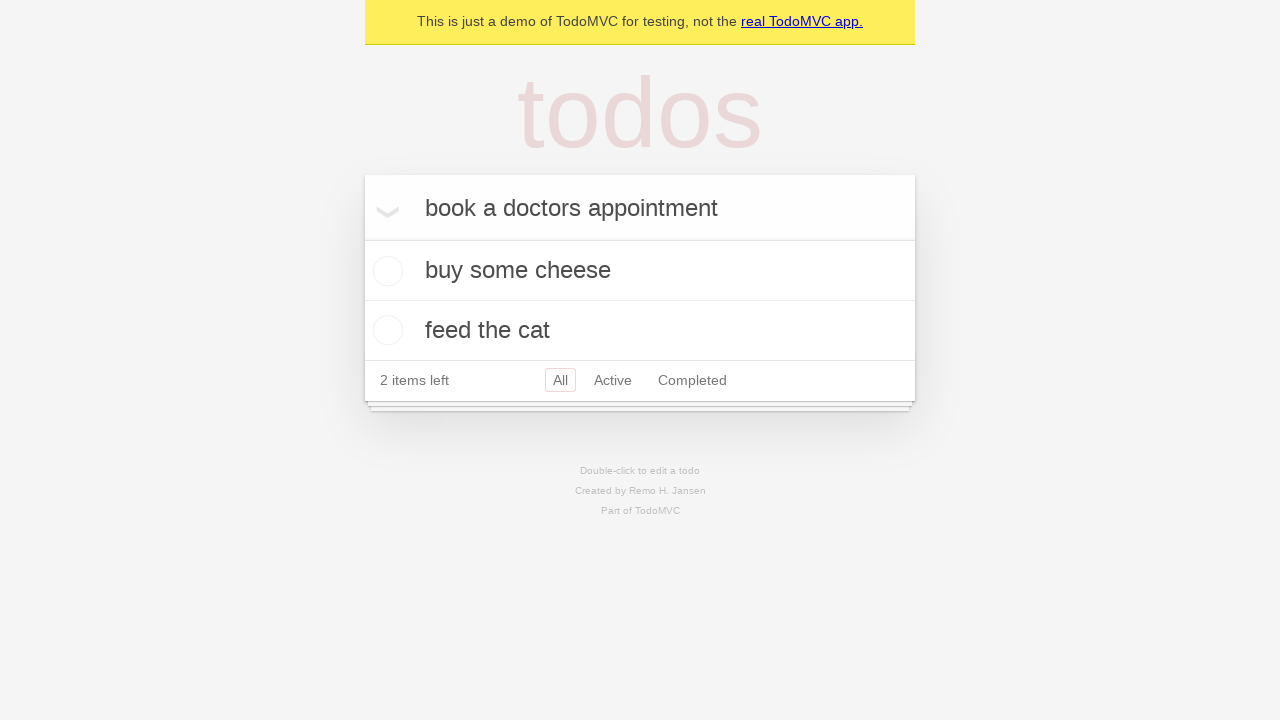

Pressed Enter to add third todo on internal:attr=[placeholder="What needs to be done?"i]
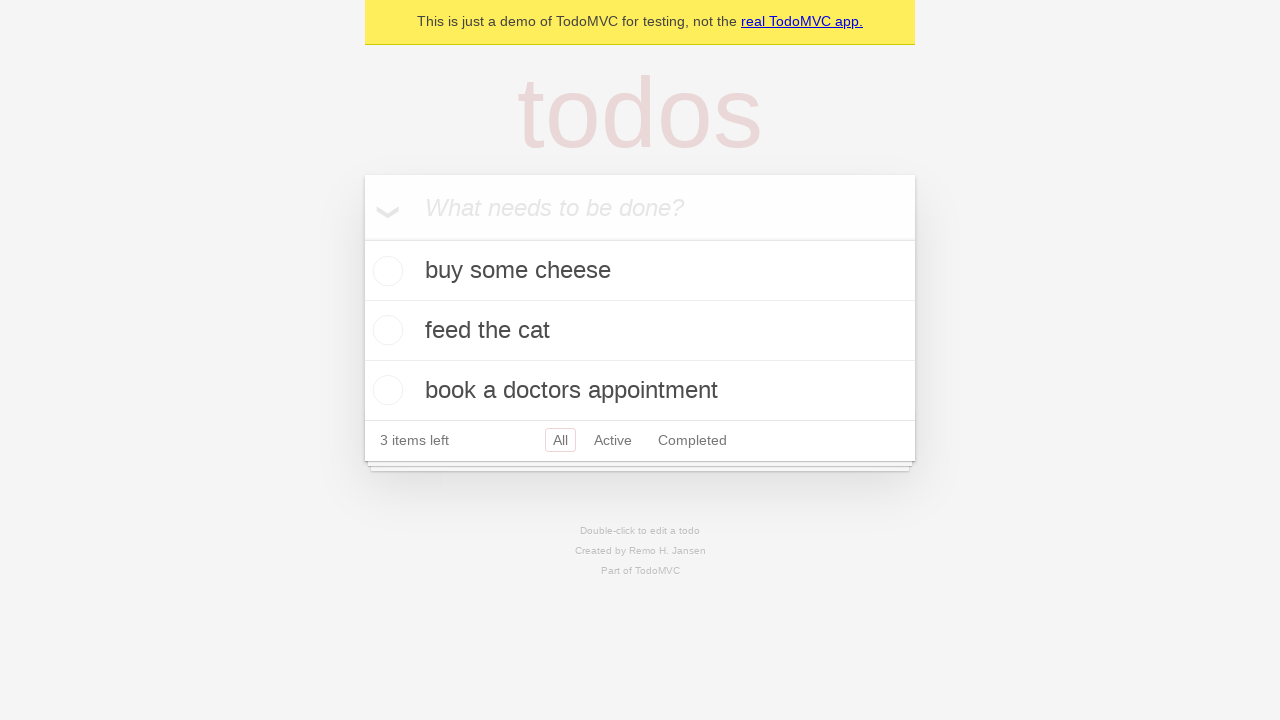

Double-clicked second todo item to enter edit mode at (640, 331) on internal:testid=[data-testid="todo-item"s] >> nth=1
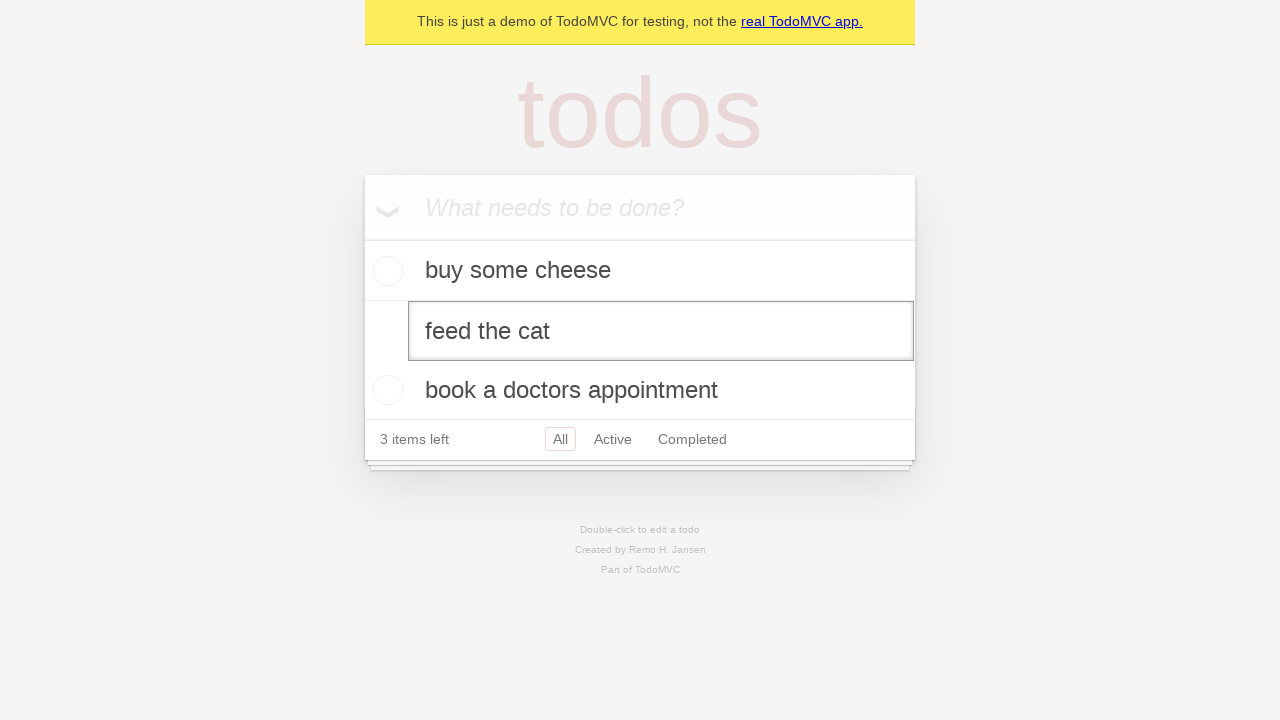

Edit textbox appeared for second todo item
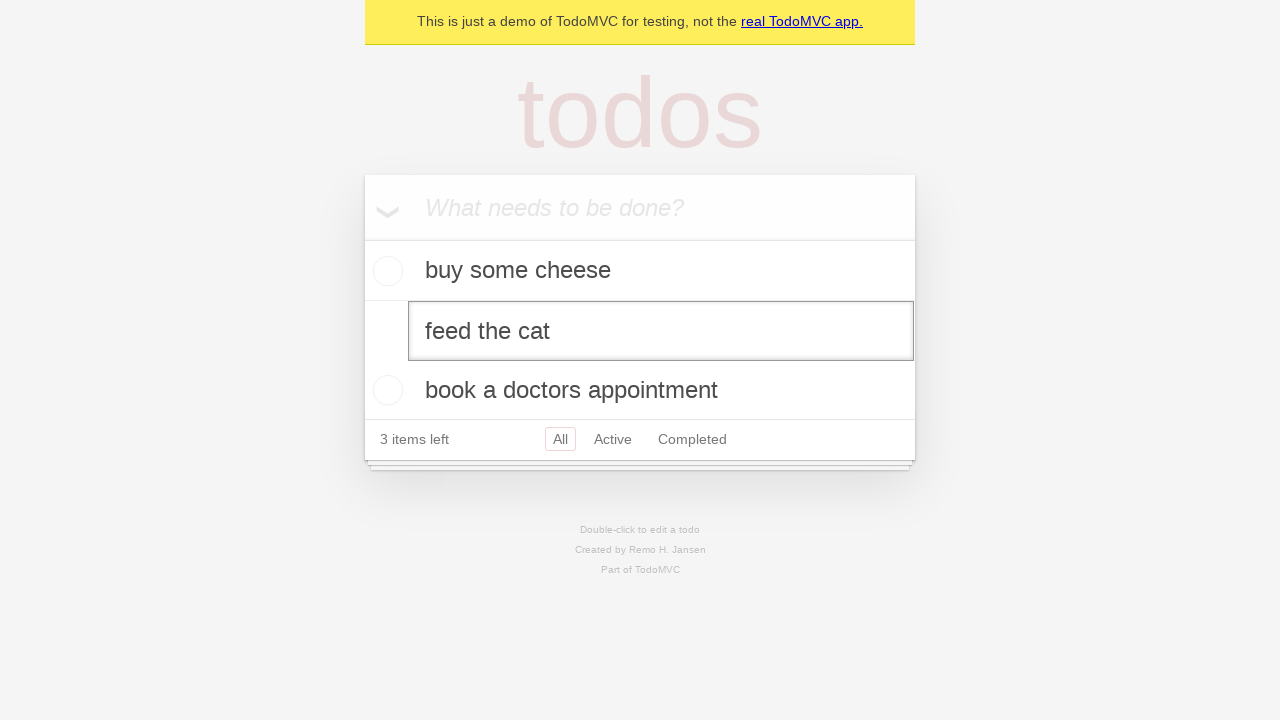

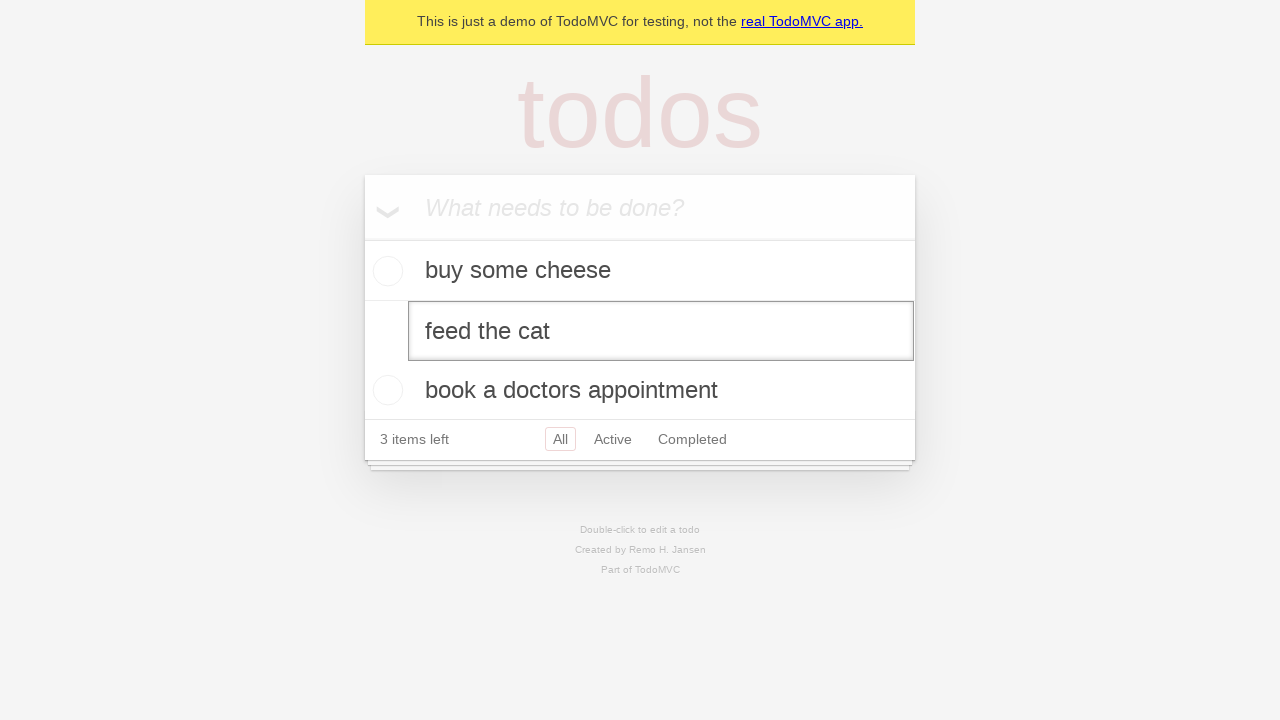